Tests dropdown menu functionality to change view to videos

Starting URL: https://www.accuweather.com/

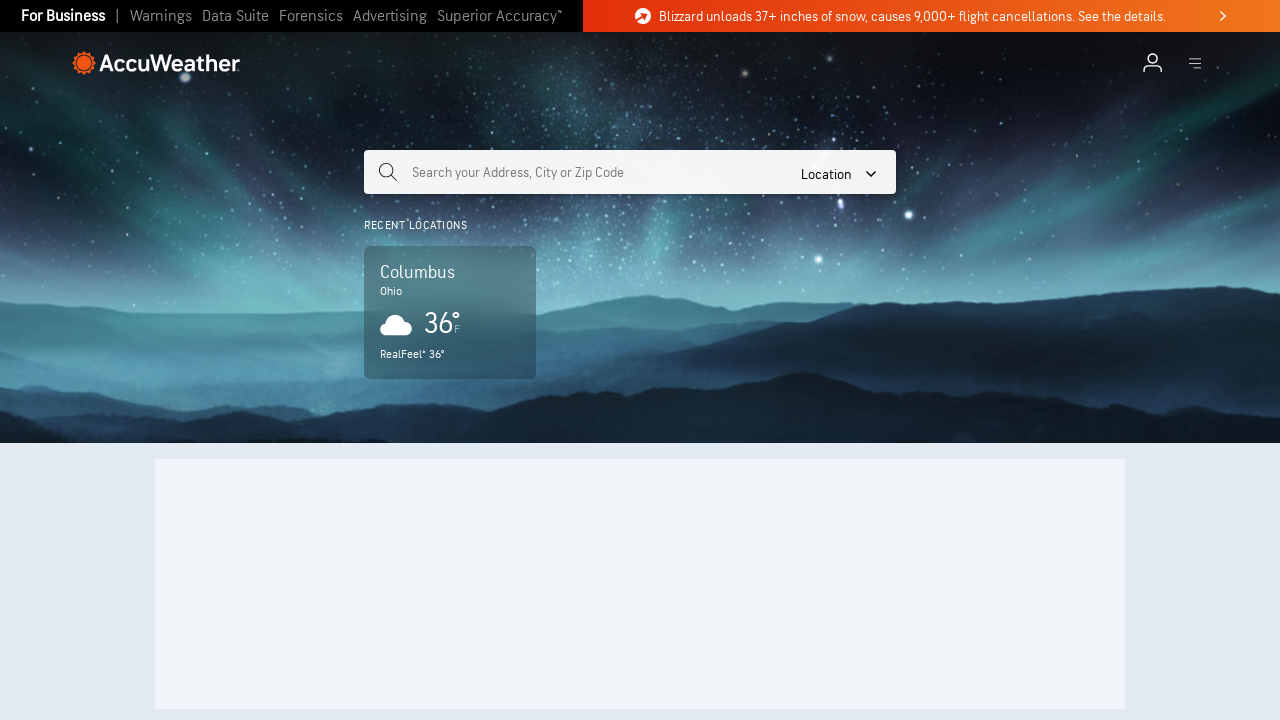

Clicked on dropdown menu to open options at (842, 174) on xpath=/html/body/div/div[1]/div[3]/div/div[1]/div[1]/div/div/div[1]
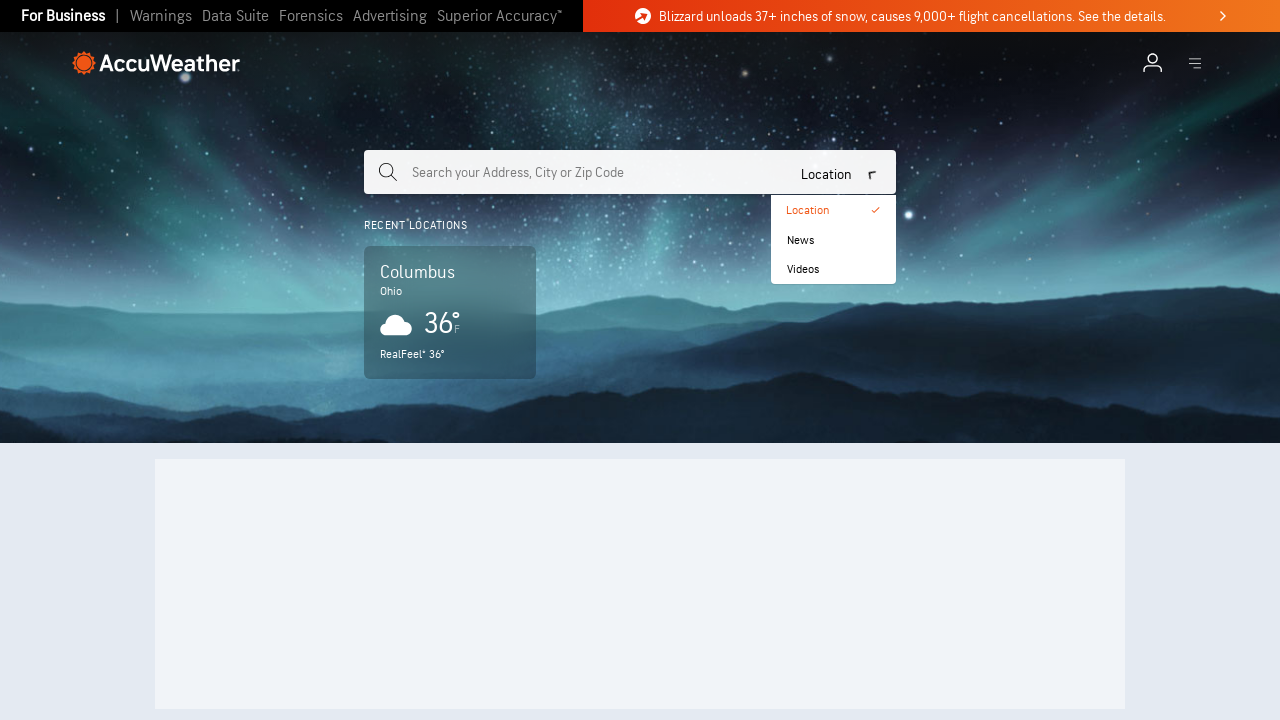

Selected Videos option from dropdown menu at (803, 269) on xpath=/html/body/div/div[1]/div[3]/div/div[1]/div[1]/div/div/div[2]/a[3]/span
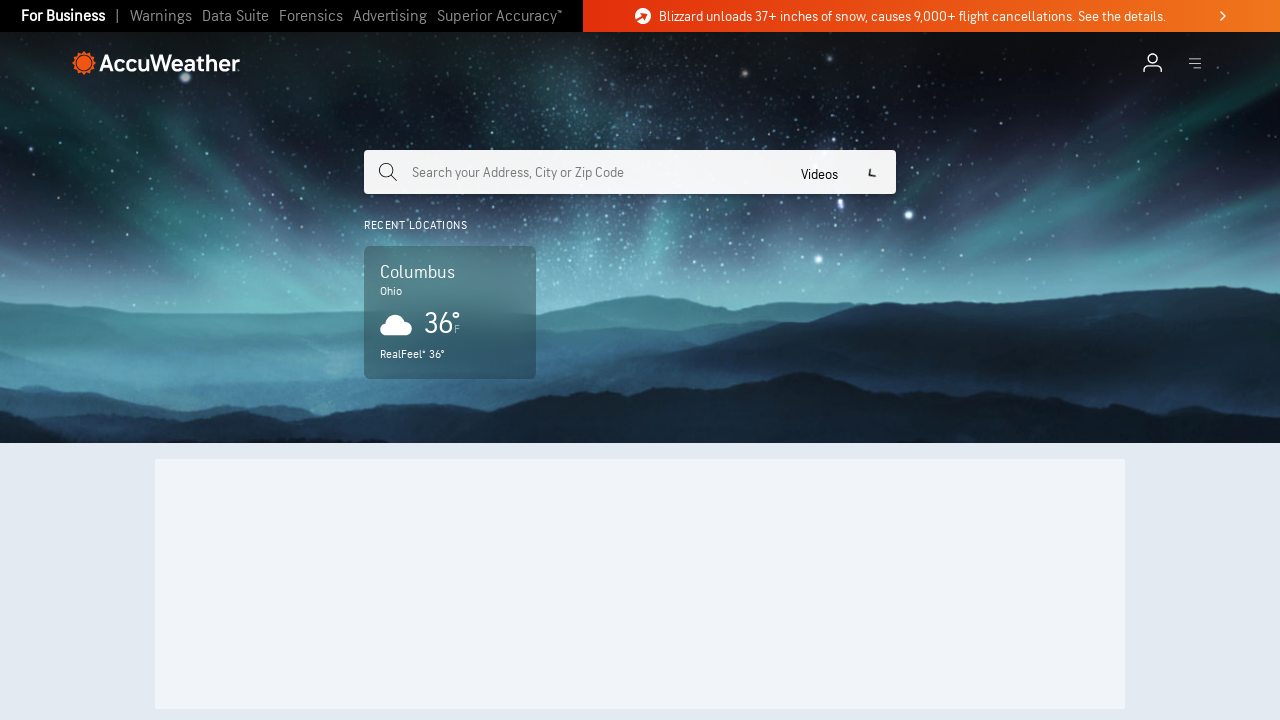

Verified that Videos option is now selected
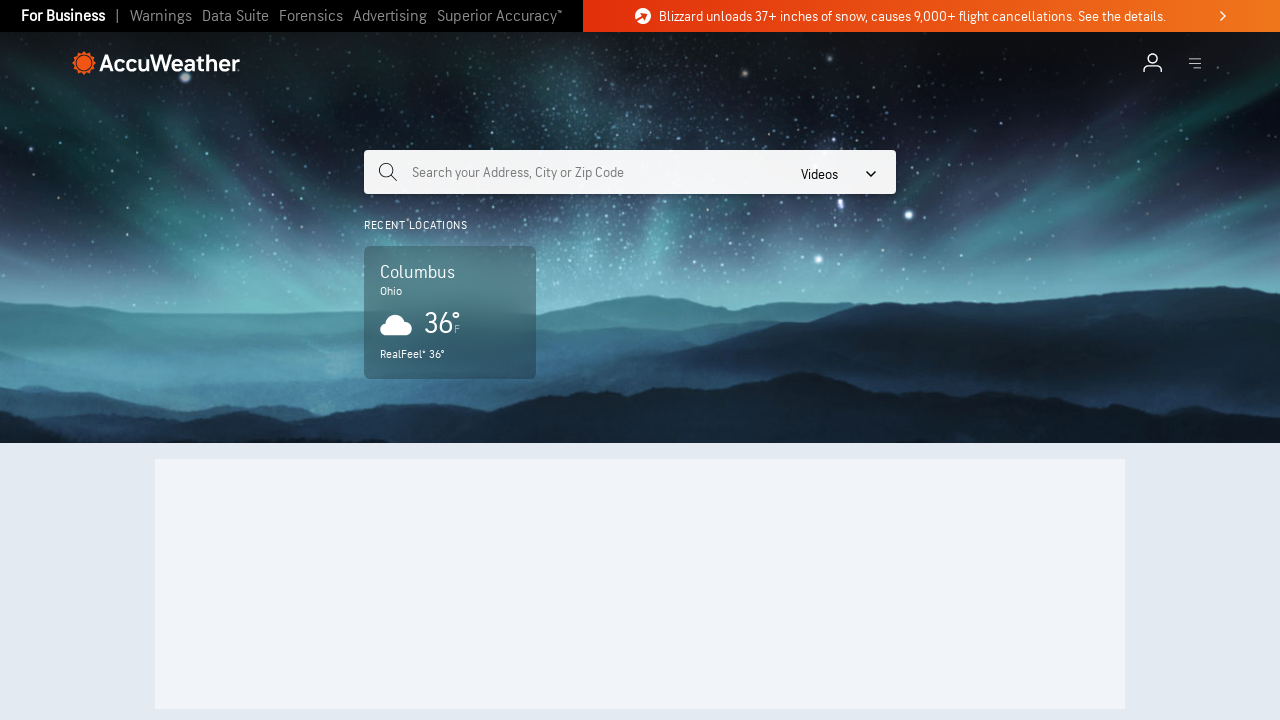

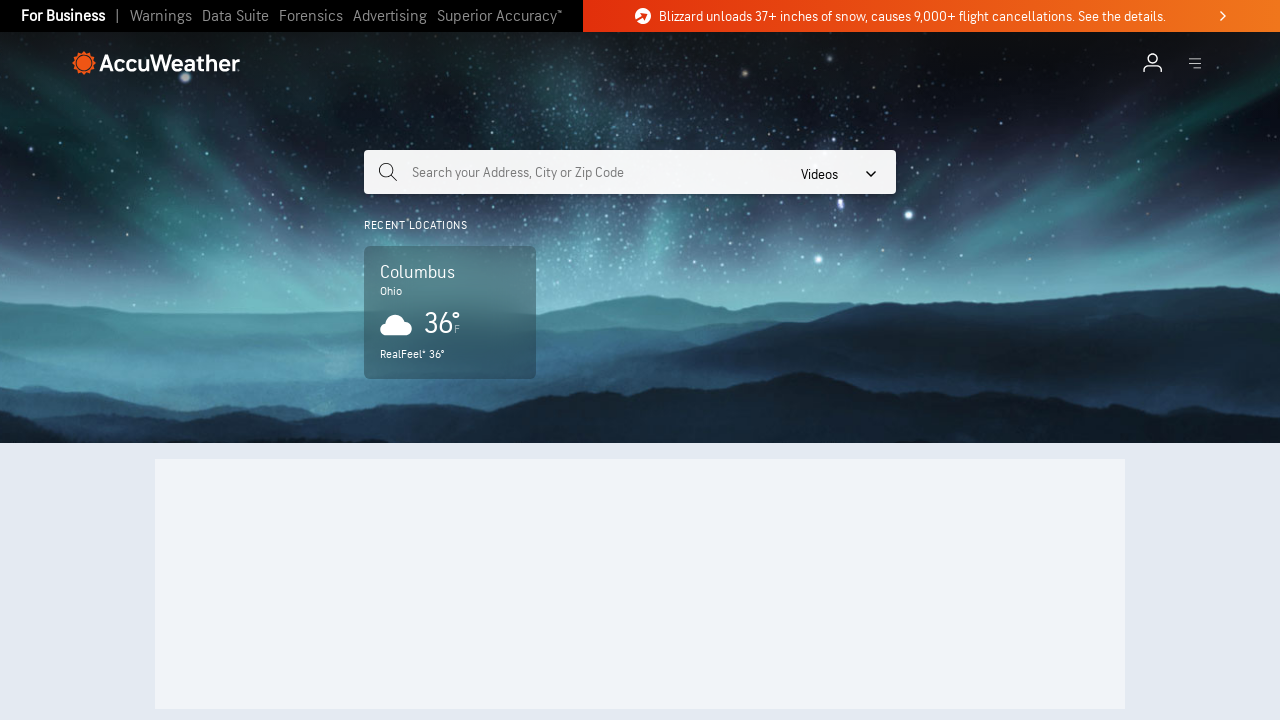